Tests web table sorting functionality by clicking on column header to sort, verifying the sort order, and navigating through pagination to find a specific item's price

Starting URL: https://rahulshettyacademy.com/seleniumPractise/#/offers

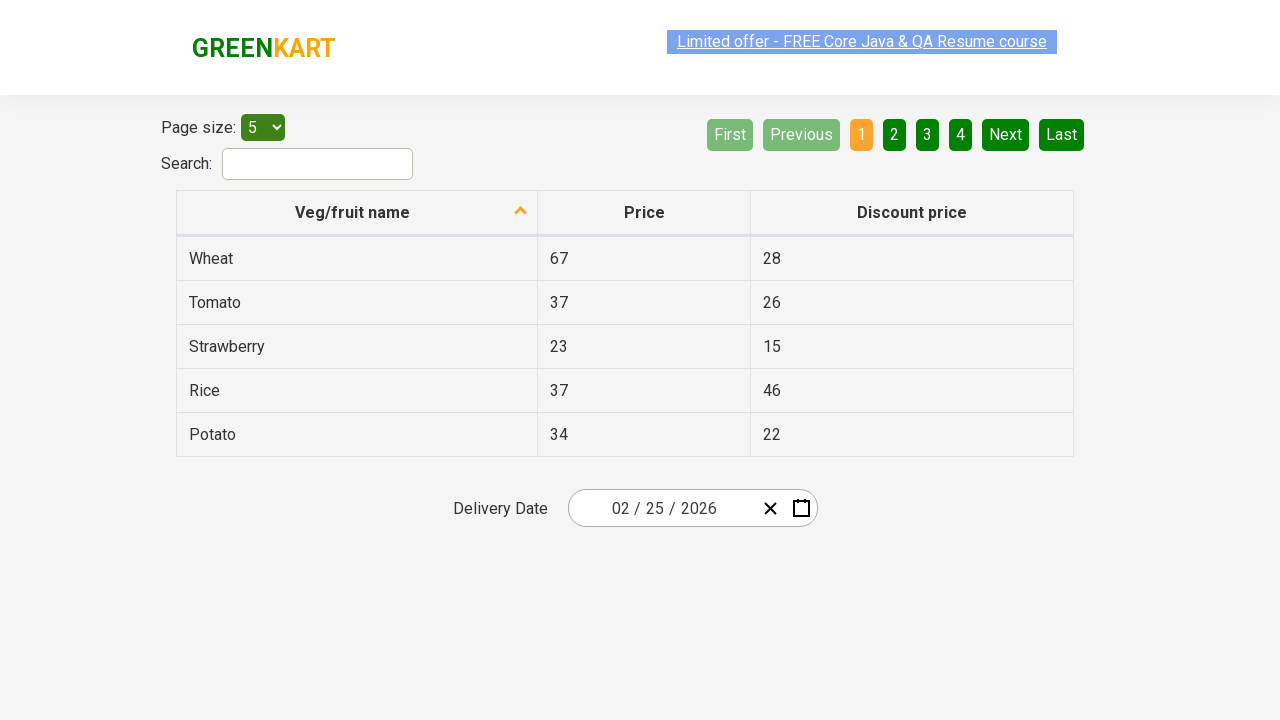

Clicked first column header to sort table at (357, 213) on xpath=//tr//th[1]
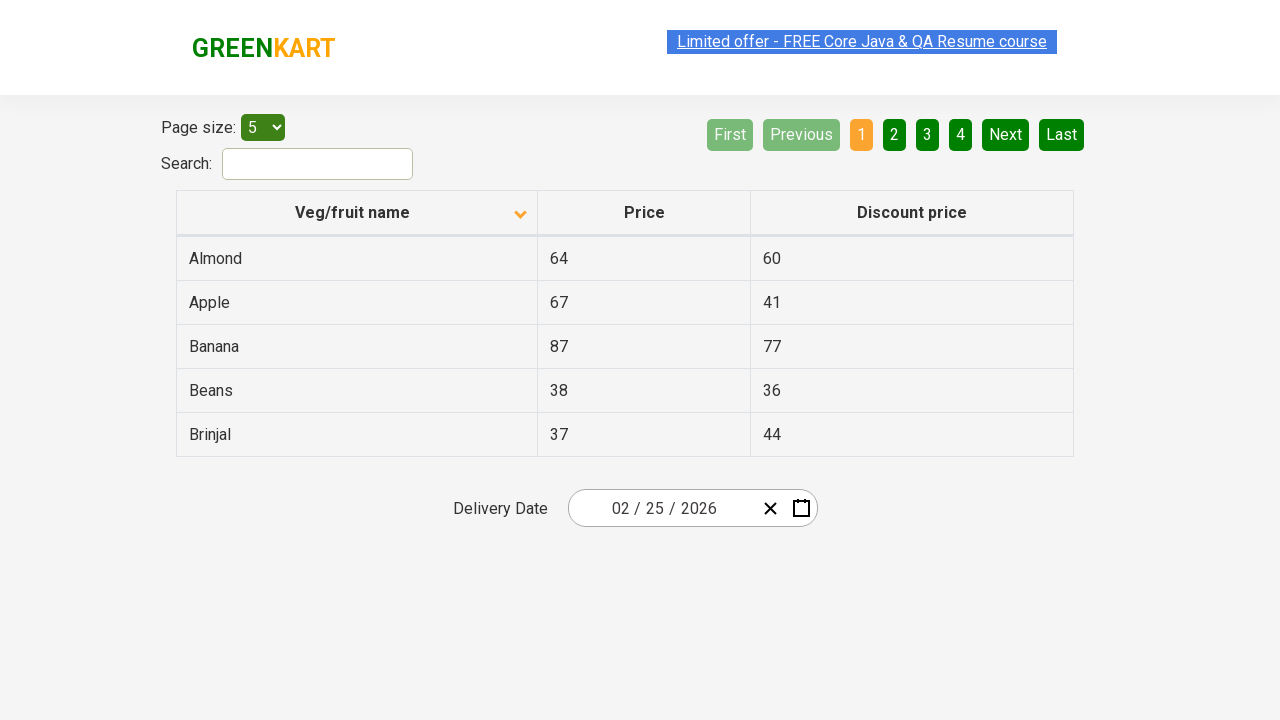

Retrieved all first column values from table
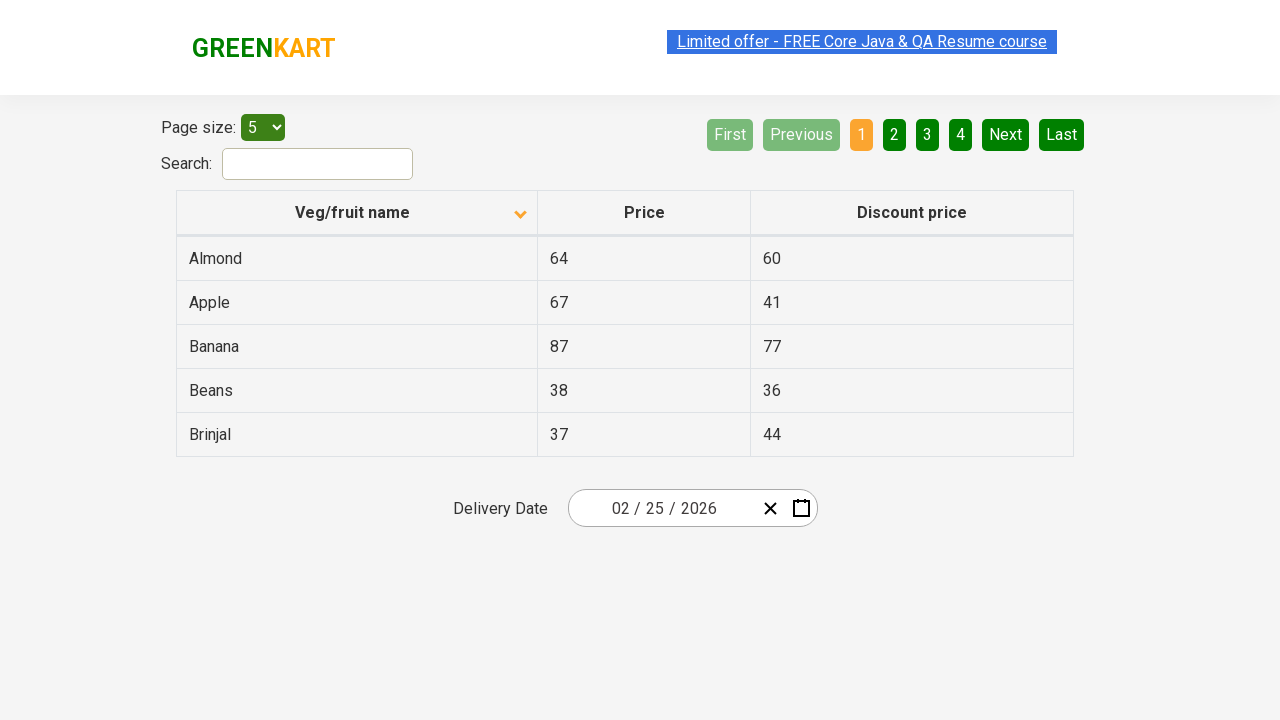

Extracted 5 items from first column
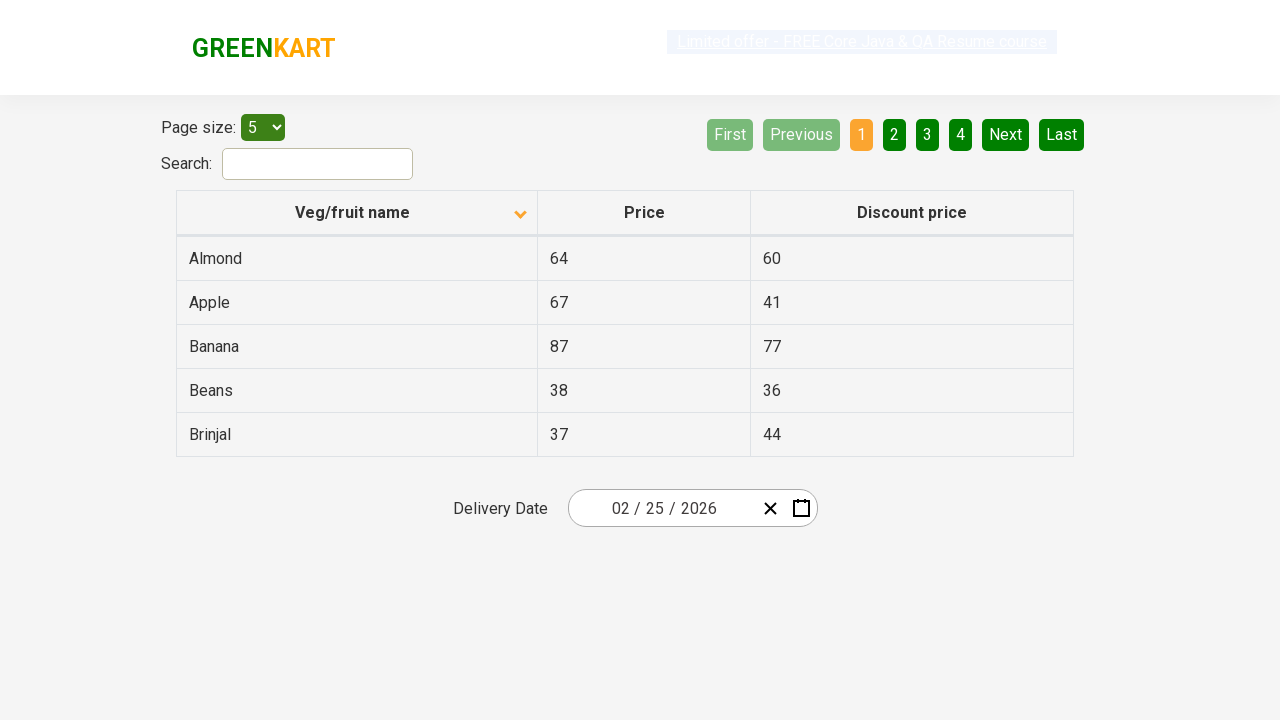

Verified that table is sorted in ascending order
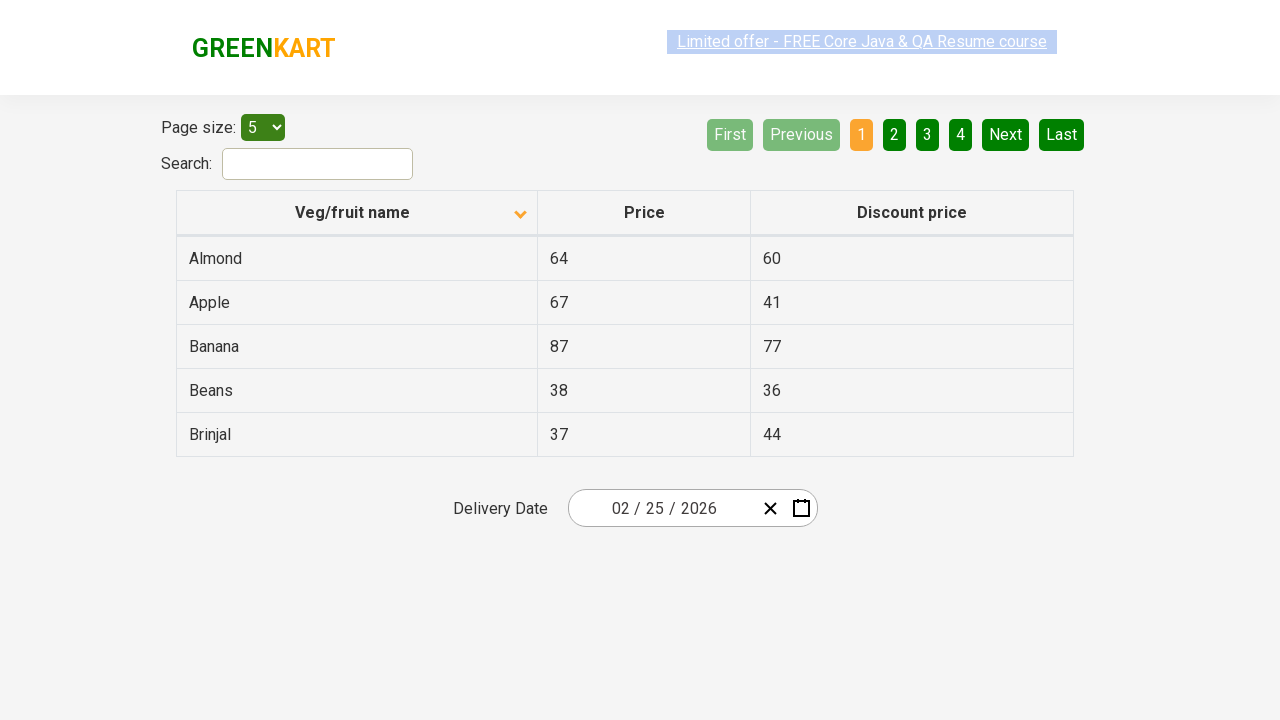

Retrieved all rows from current page to search for Strawberry
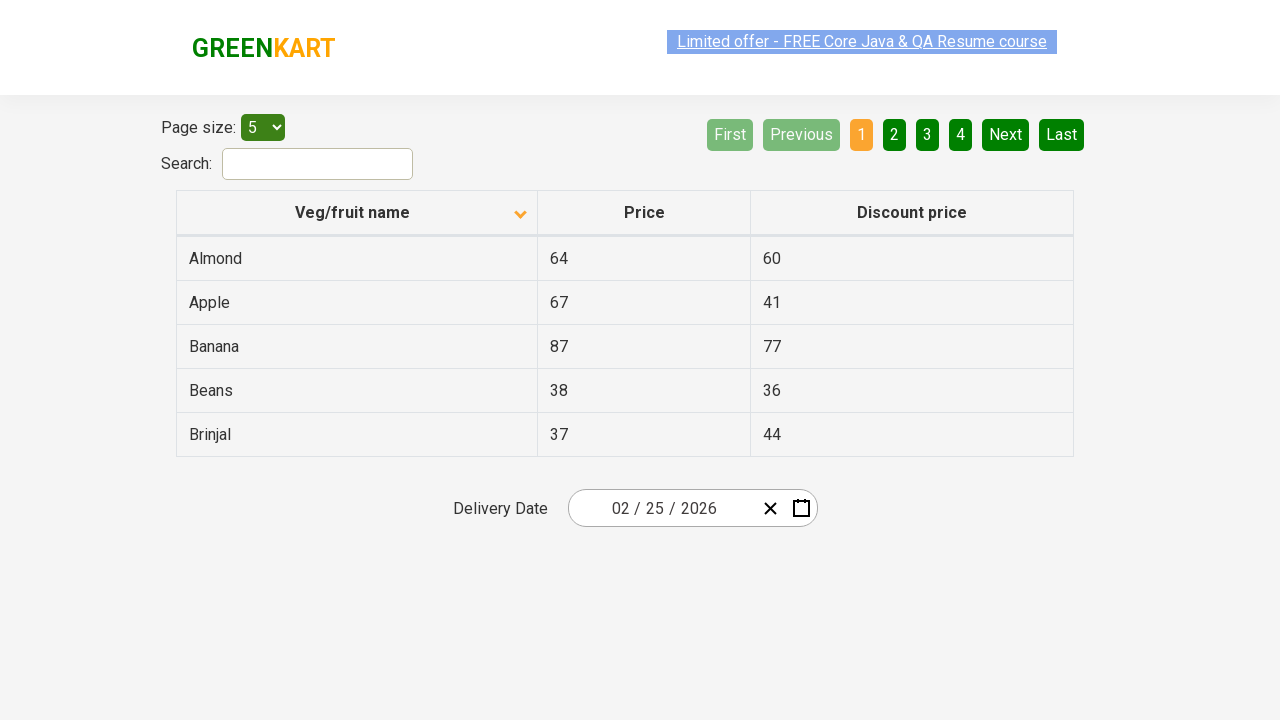

Clicked Last button to navigate to next page at (1062, 134) on a[aria-label='Last']
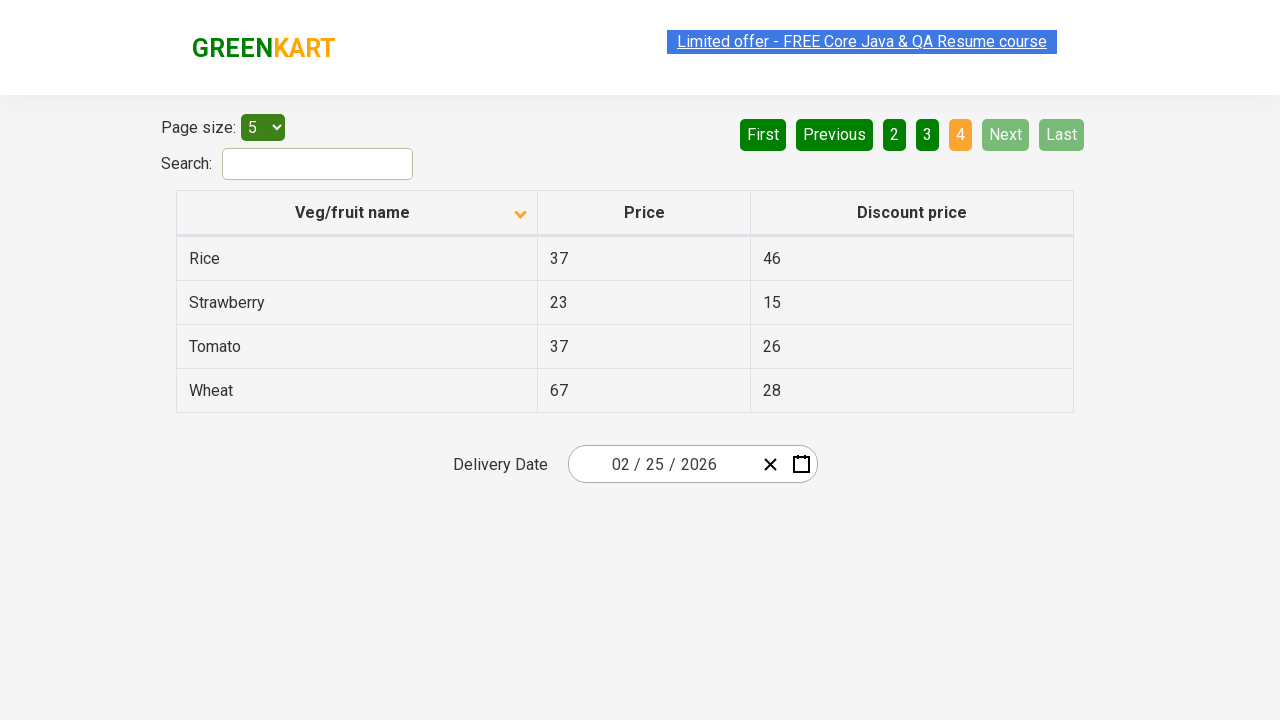

Waited for page to load completely
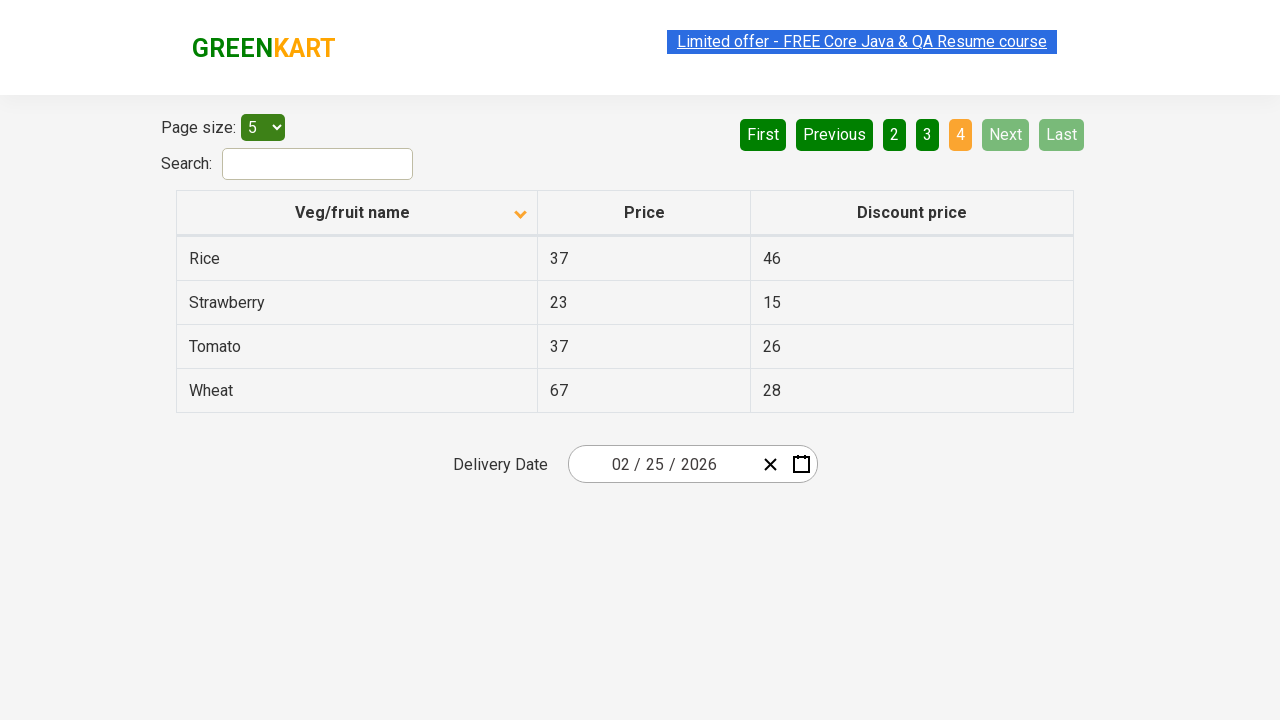

Retrieved all rows from current page to search for Strawberry
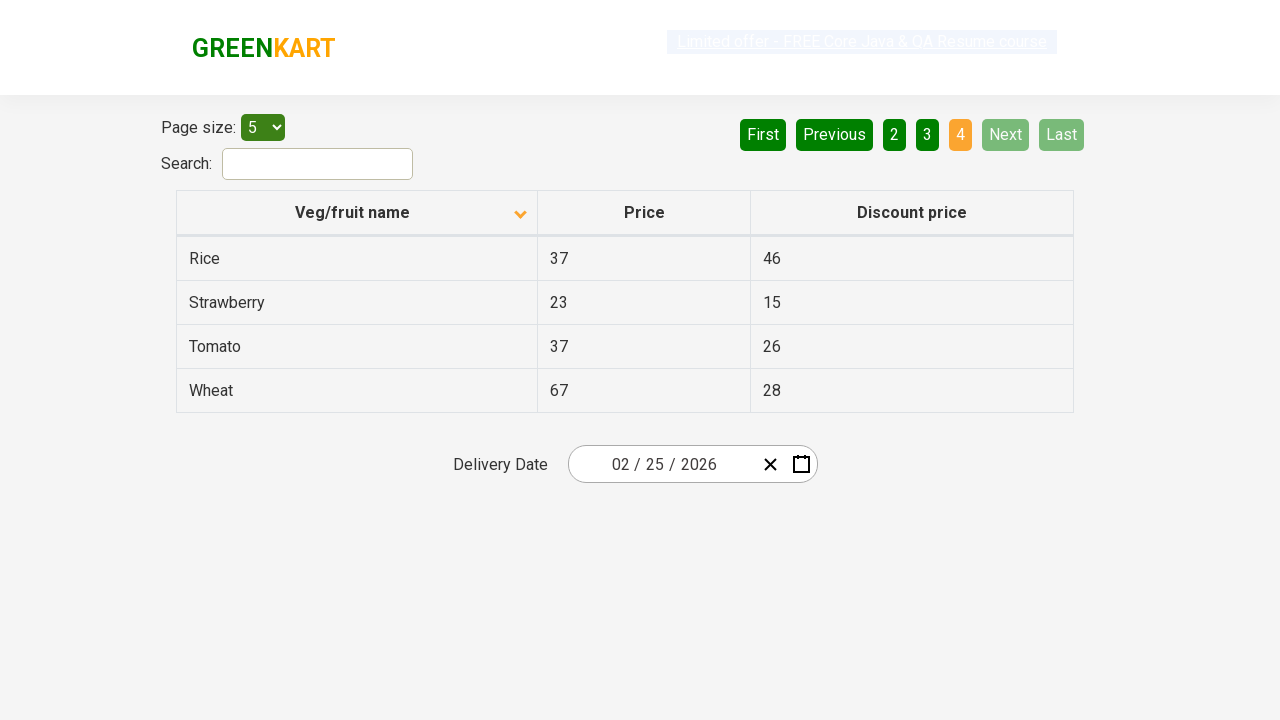

Found Strawberry with price: 23
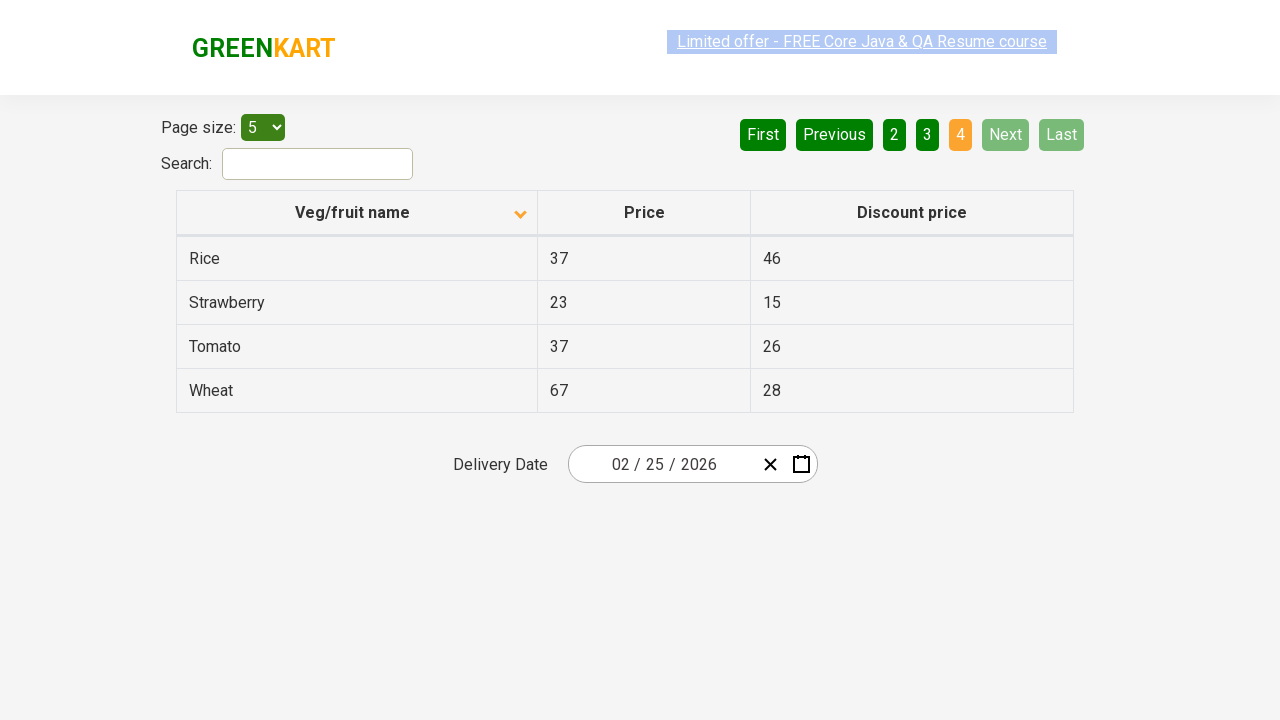

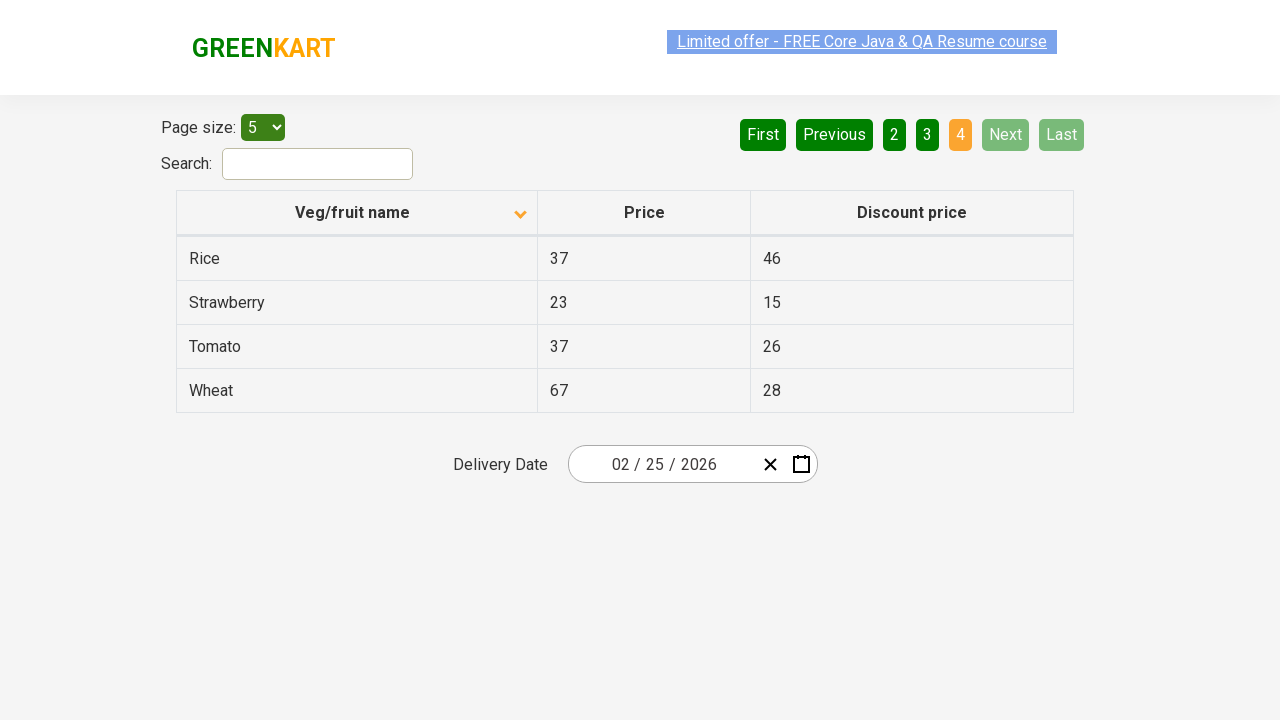